Tests dynamic loading (variant 2) by clicking the Start button and waiting for "Hello World!" message to appear

Starting URL: https://the-internet.herokuapp.com/dynamic_loading/2

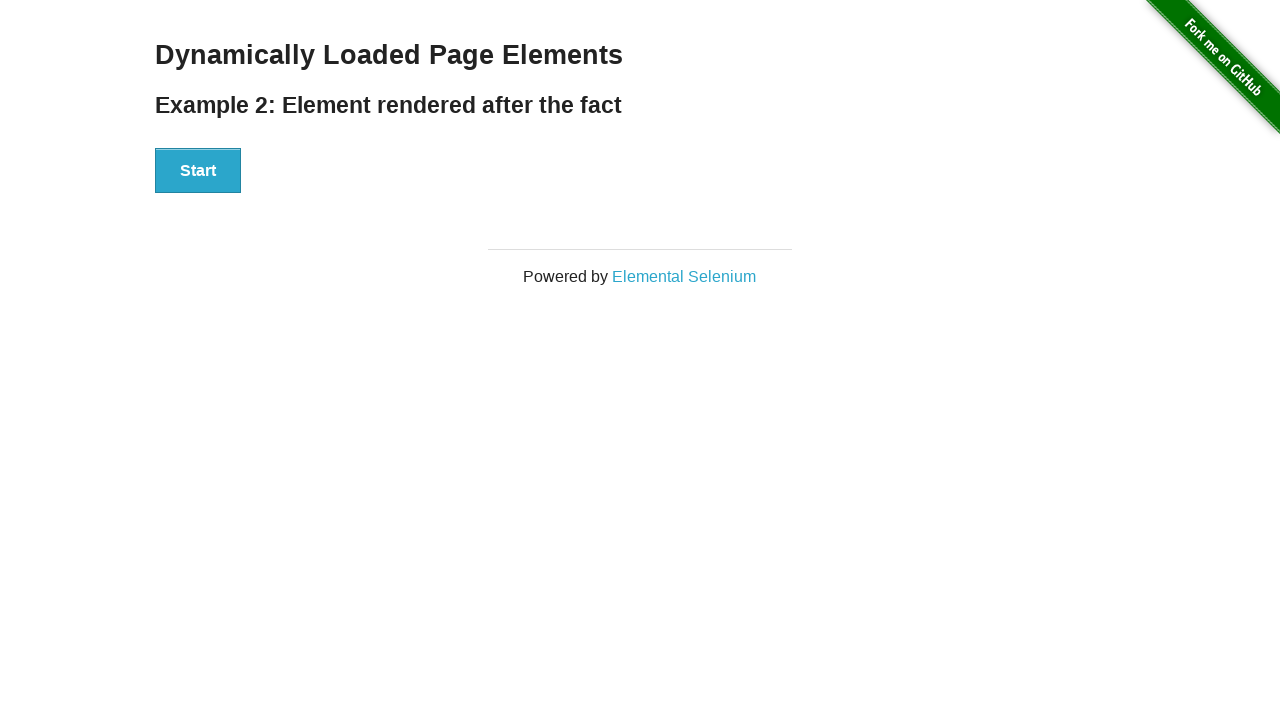

Navigated to dynamic loading variant 2 page
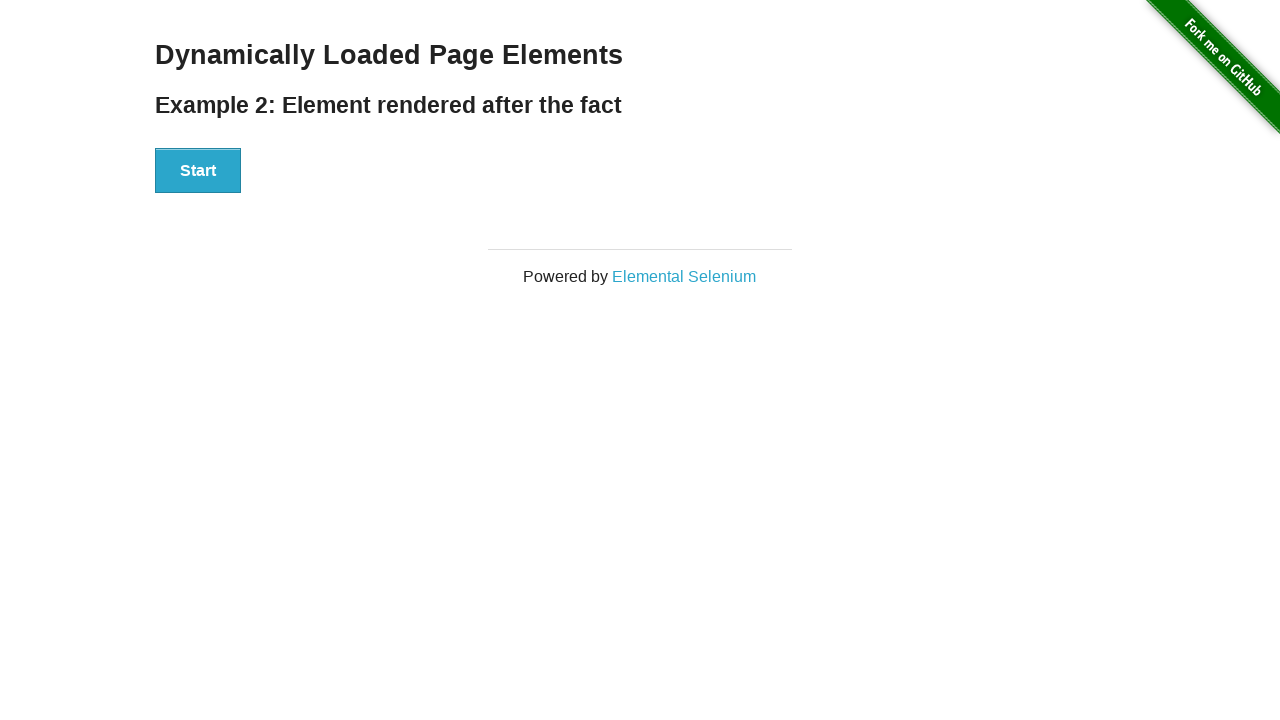

Clicked the Start button at (198, 171) on div#start button
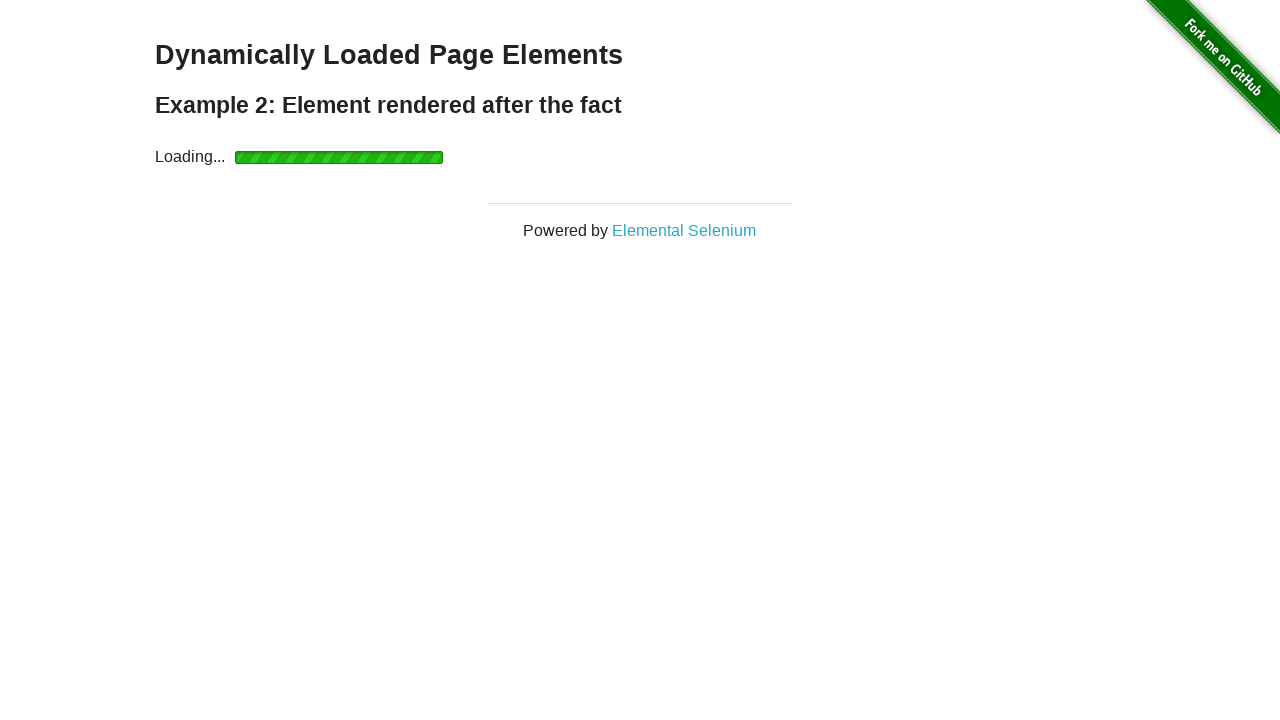

Hello World! message appeared after dynamic loading completed
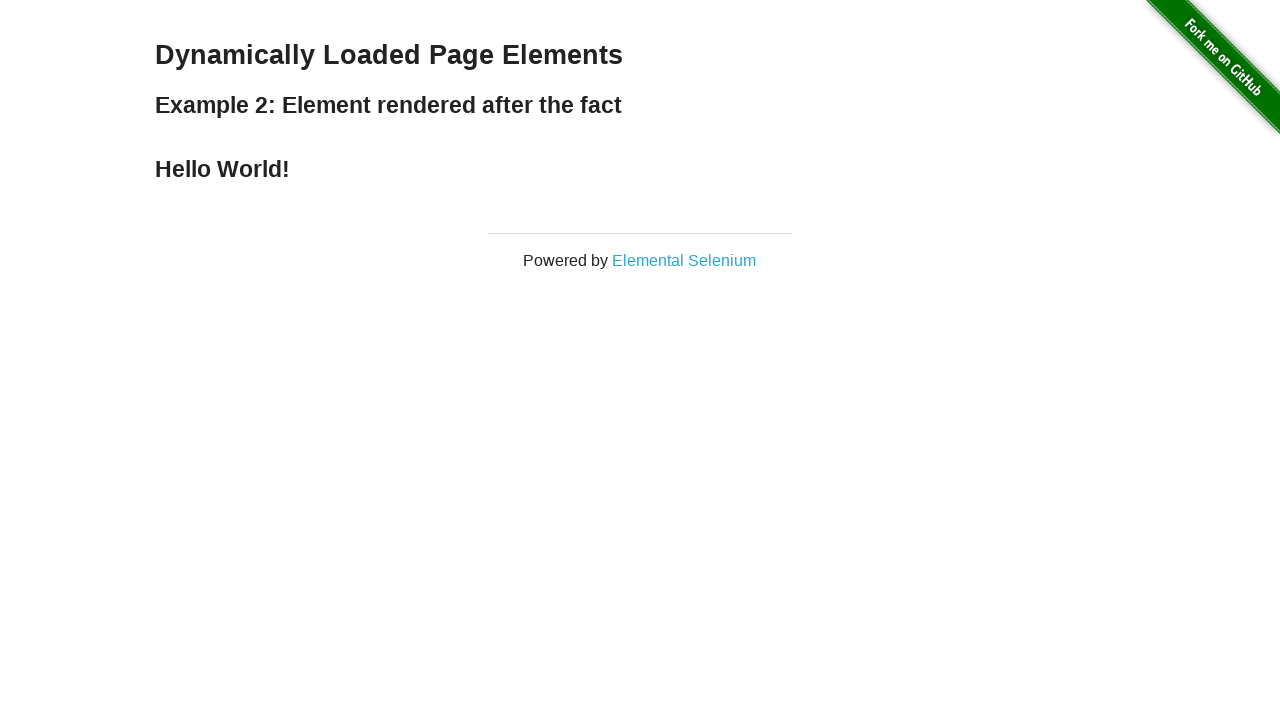

Verified that message contains 'Hello World!'
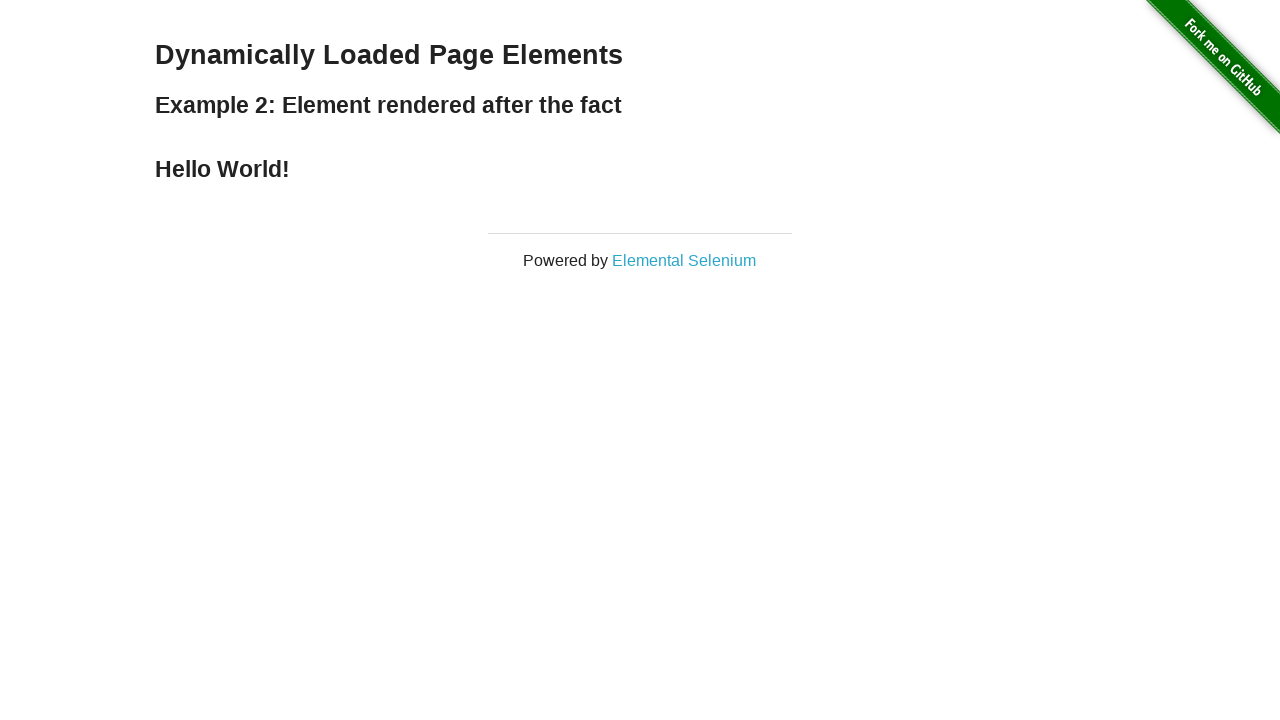

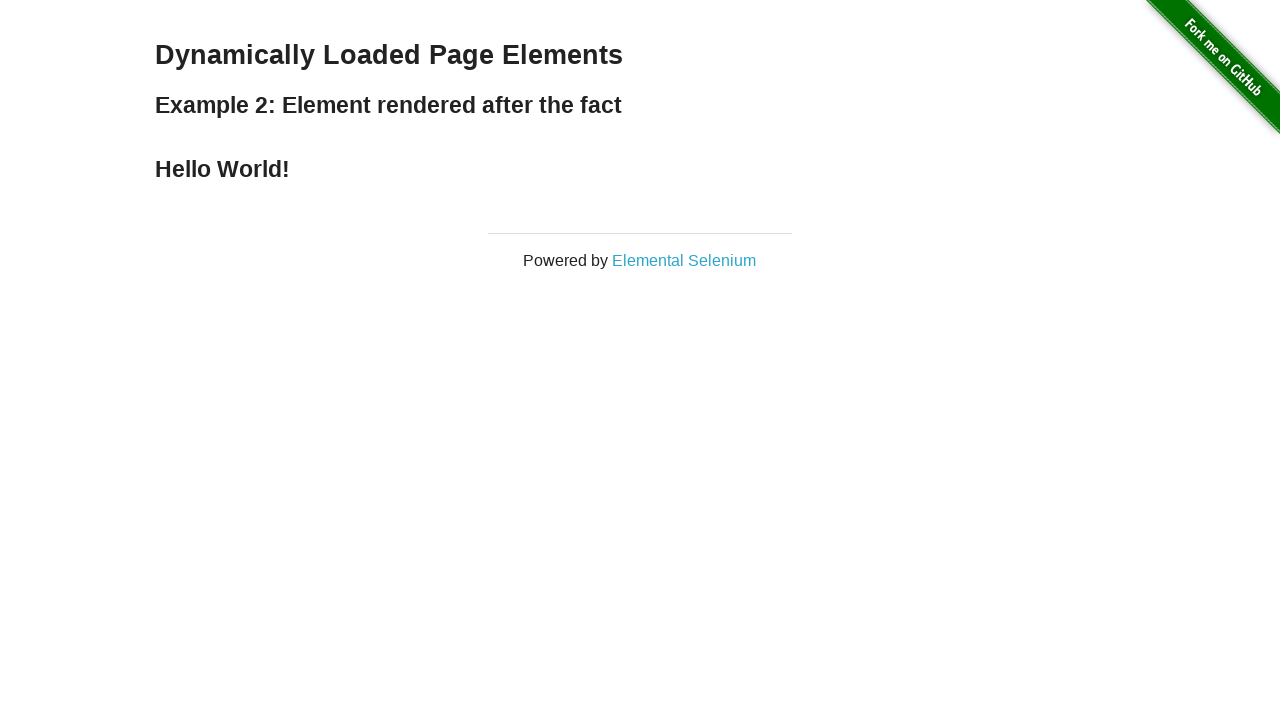